Tests hover functionality by moving the mouse over a figure element and clicking on a user profile link that appears on hover

Starting URL: http://the-internet.herokuapp.com/hovers

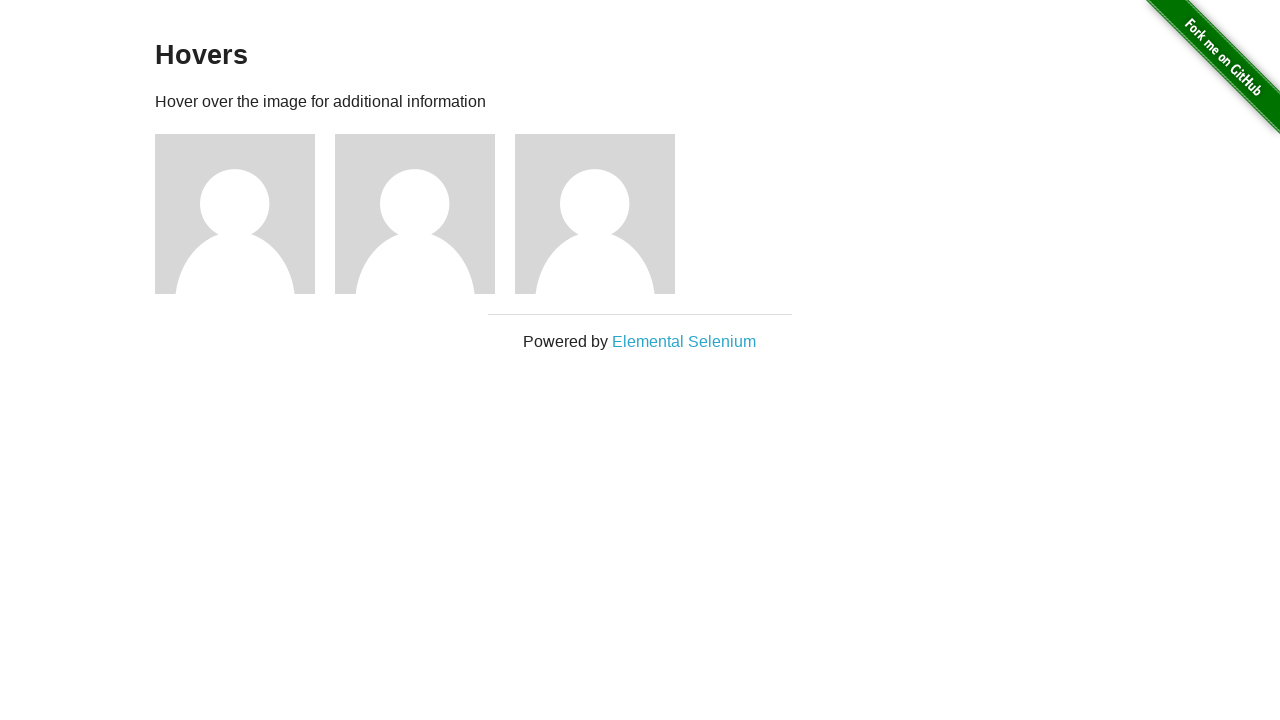

Figure elements loaded on the hovers page
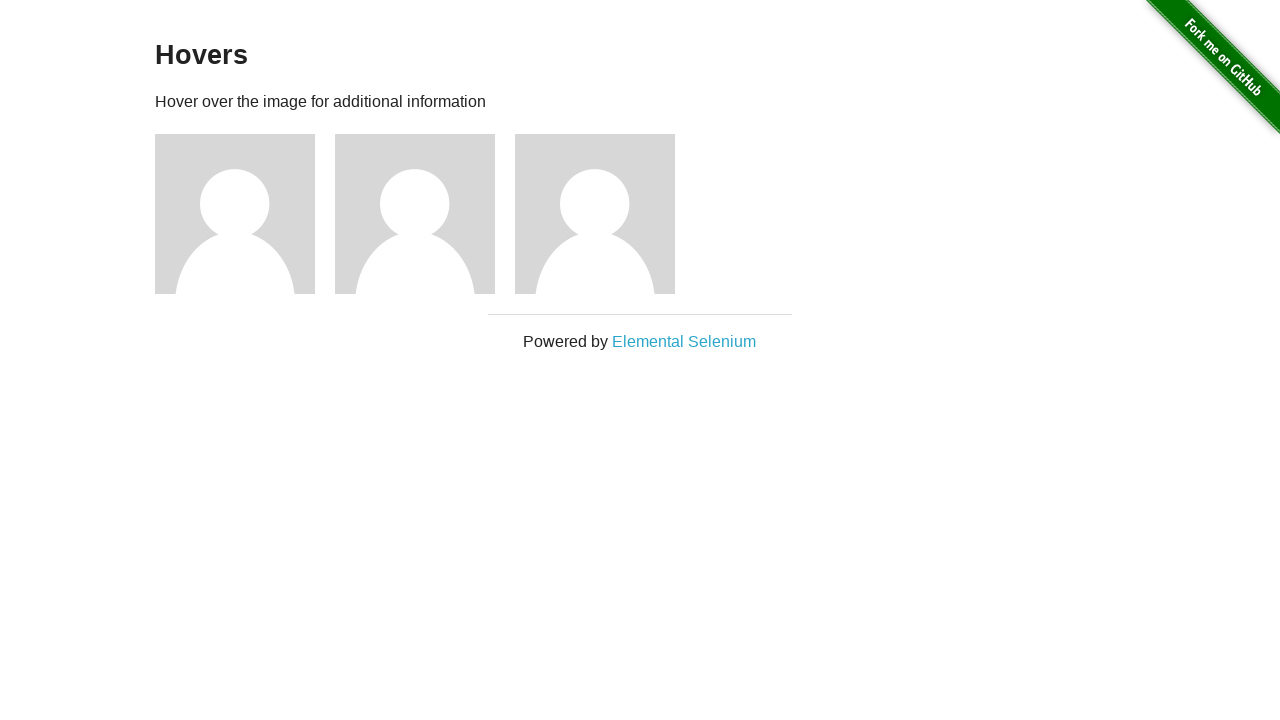

Located the first figure element
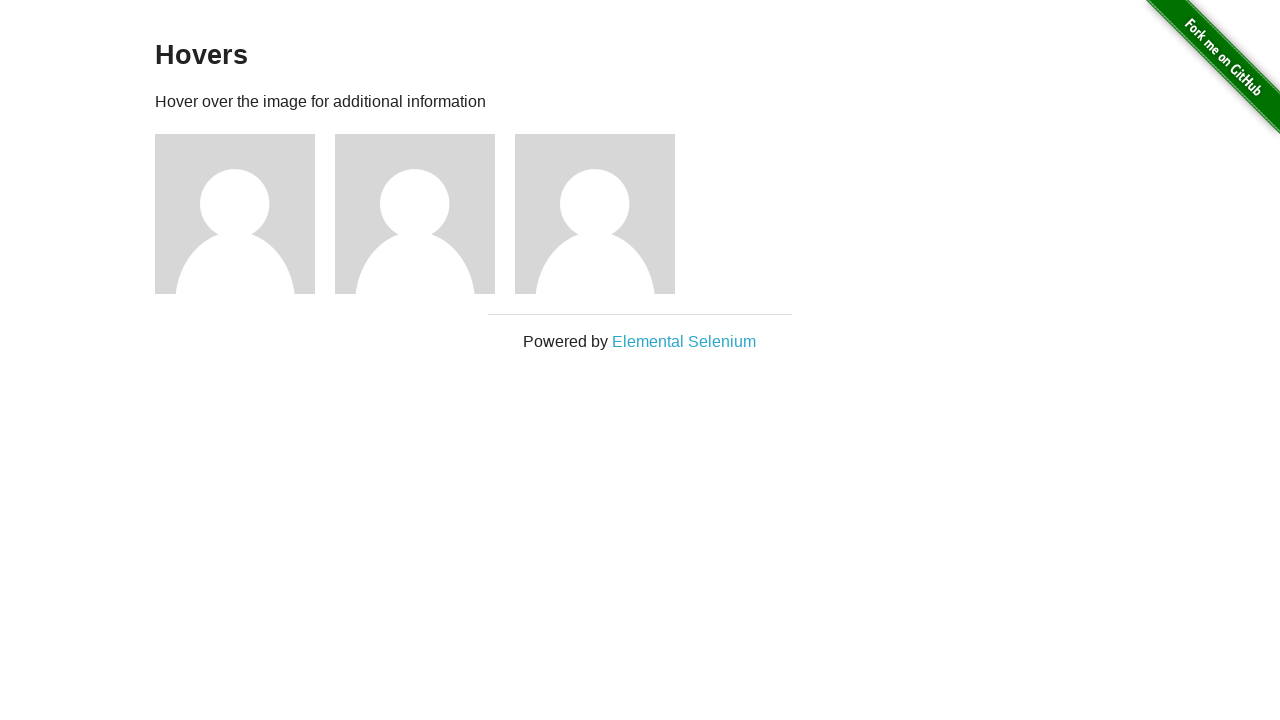

Hovered over the first figure element to reveal user profile link at (245, 214) on .figure >> nth=0
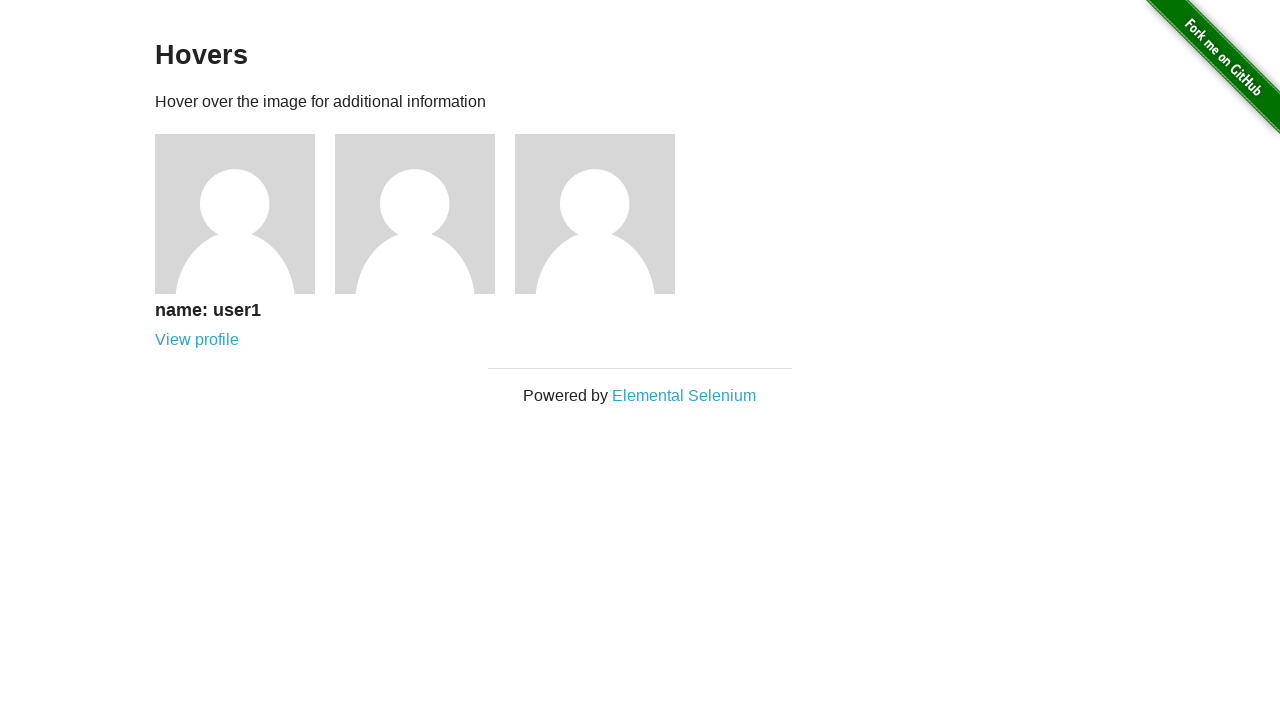

Clicked on the user profile link that appeared on hover at (197, 340) on a[href='/users/1']
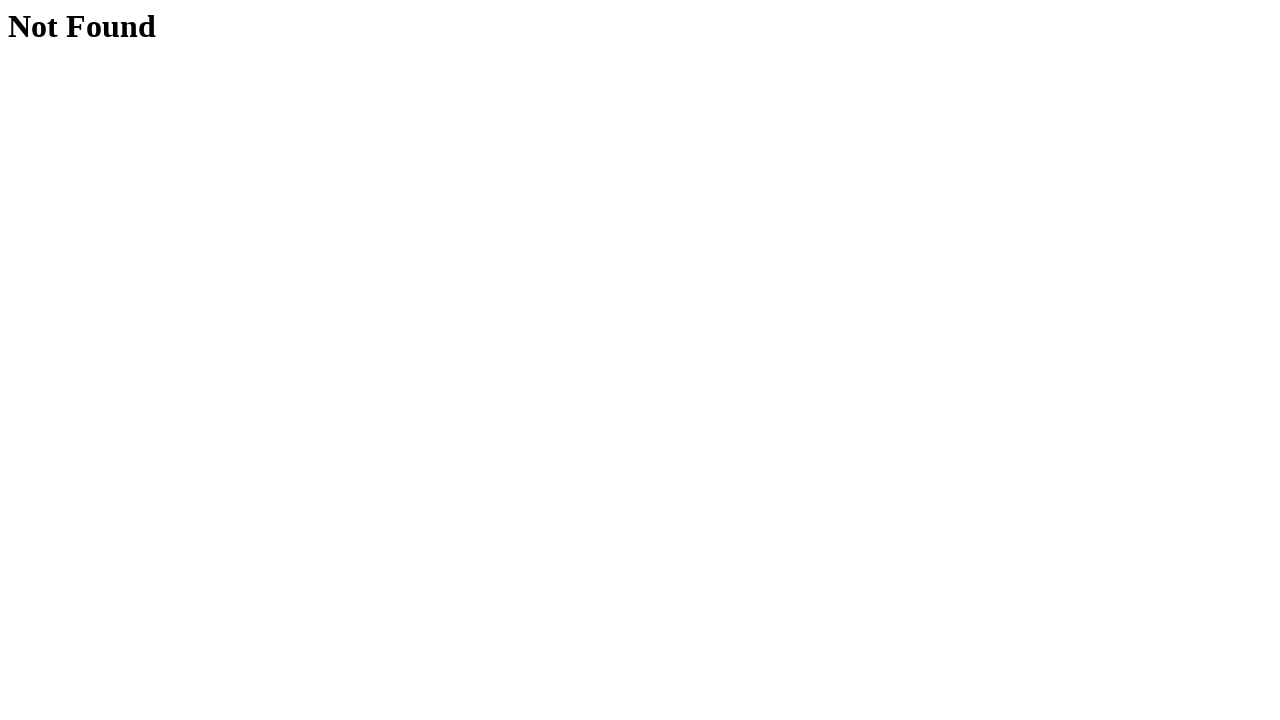

Navigation to user profile completed
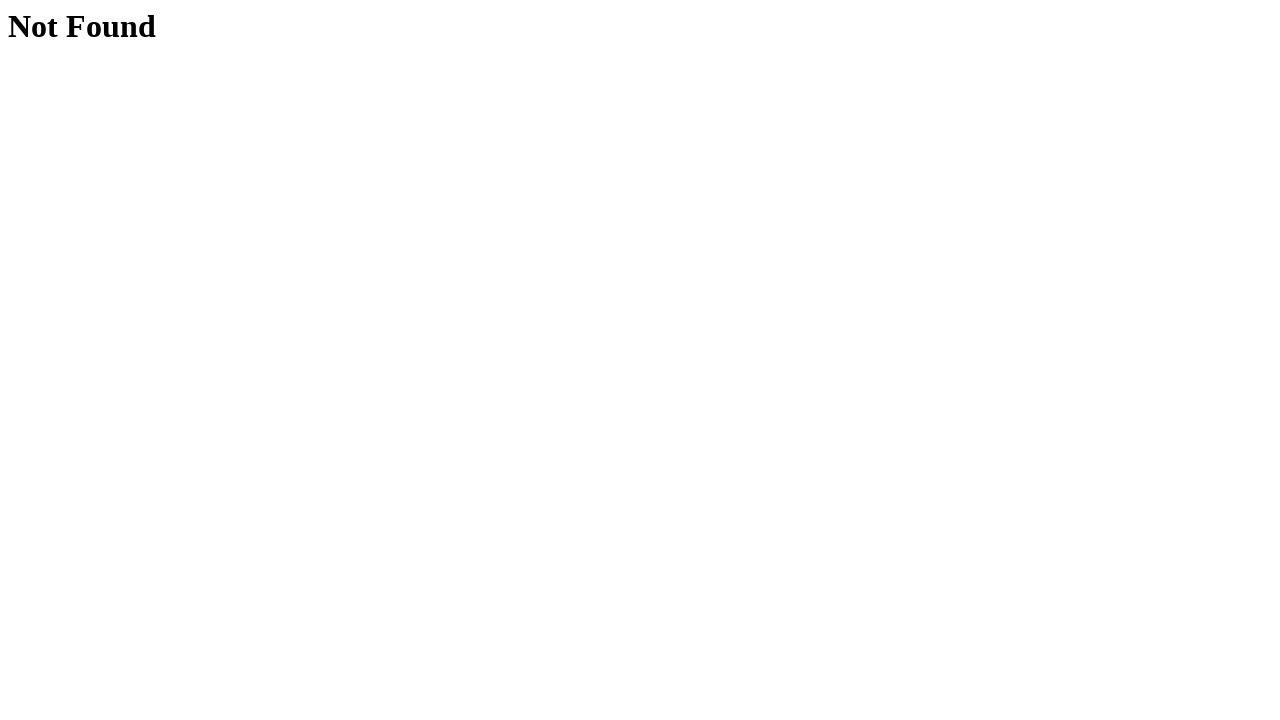

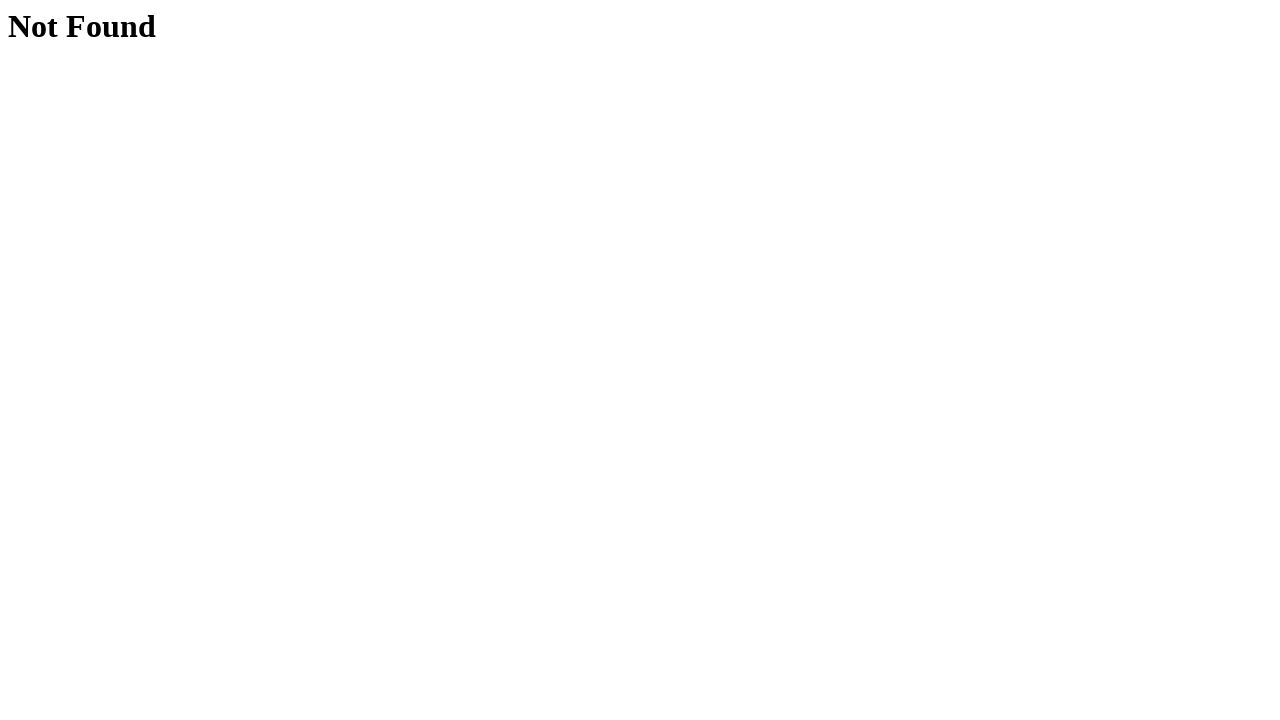